Solves a math captcha by extracting a value from an element attribute, calculating the result, and submitting a form with checkbox and radio button selections

Starting URL: http://suninjuly.github.io/get_attribute.html

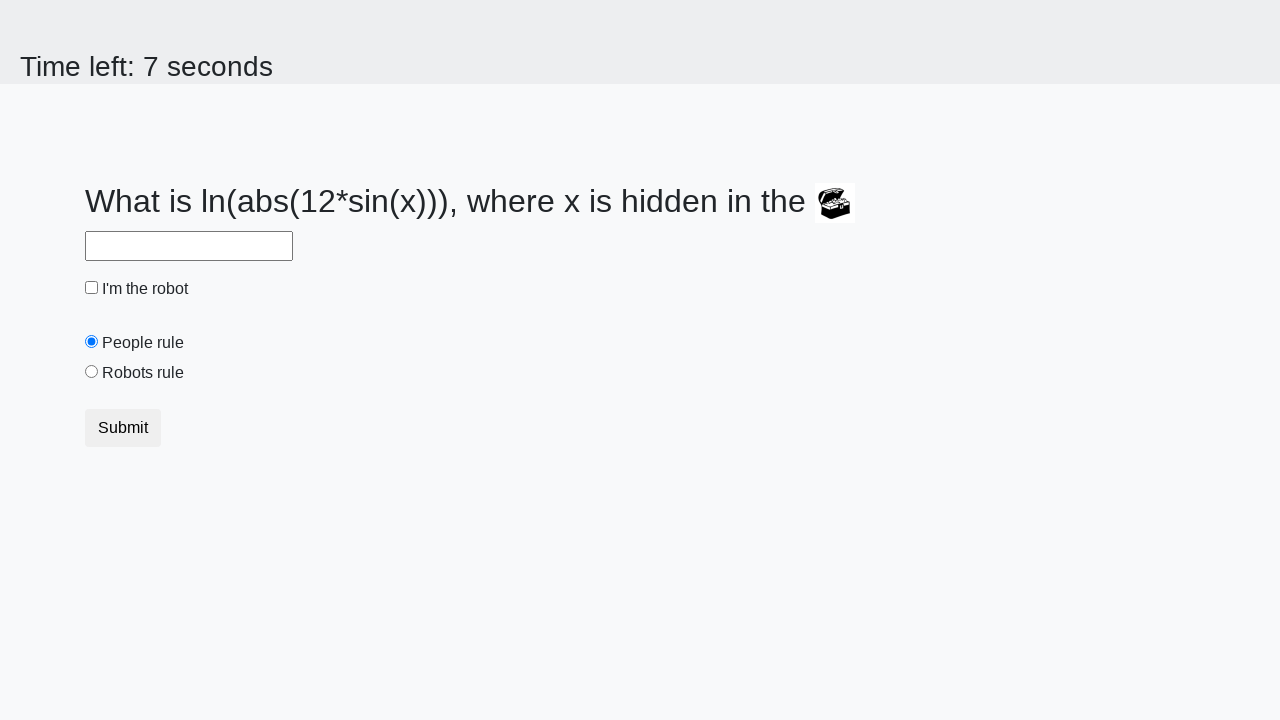

Located treasure element
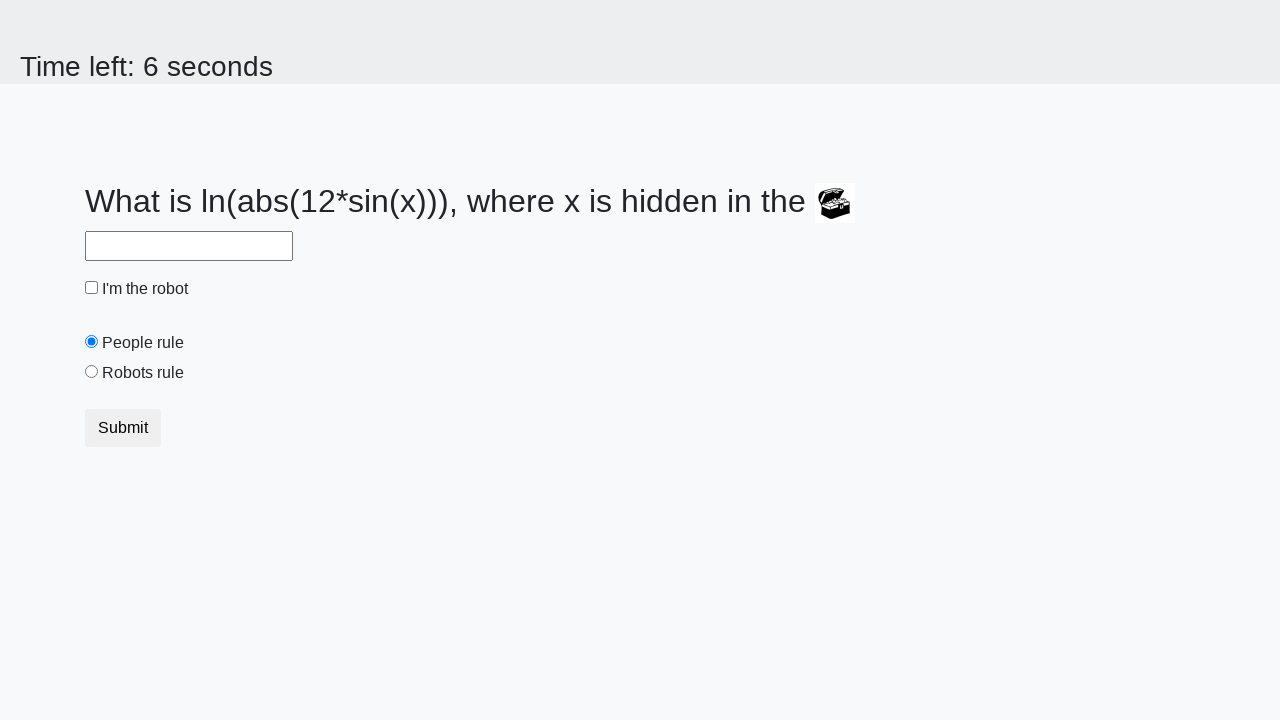

Extracted valuex attribute from treasure element
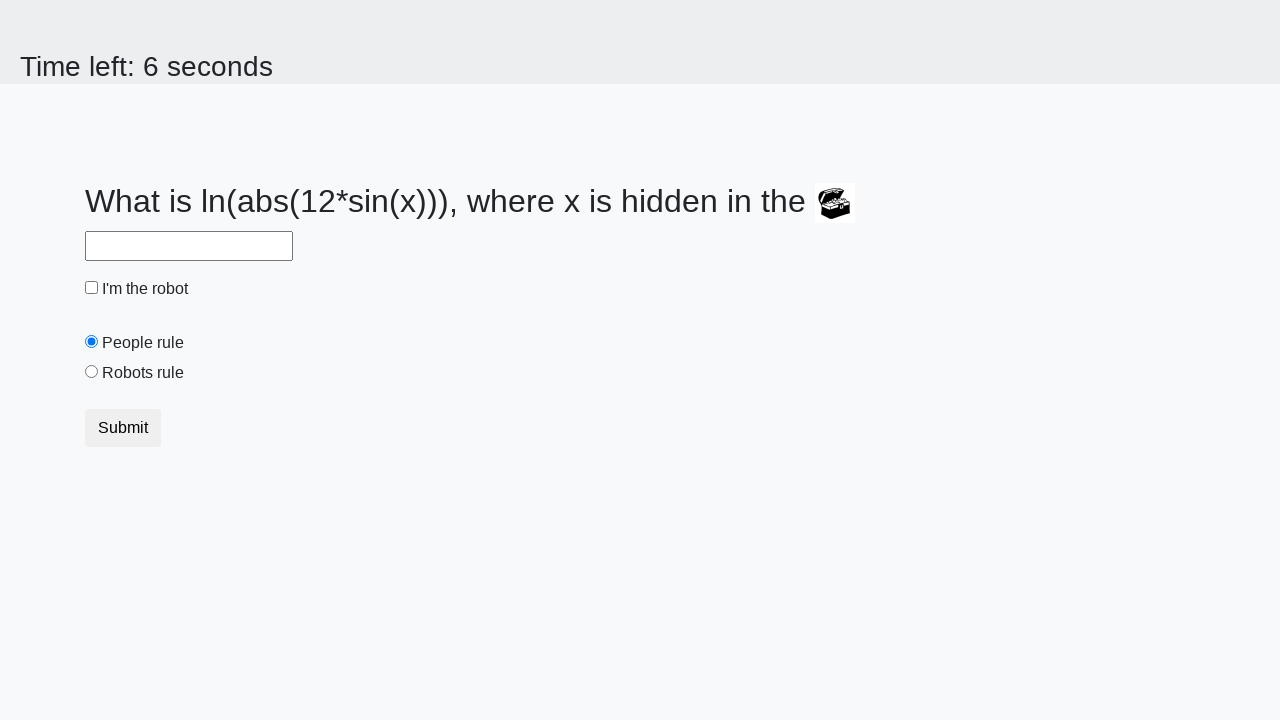

Calculated math captcha answer using formula: log(abs(12*sin(x)))
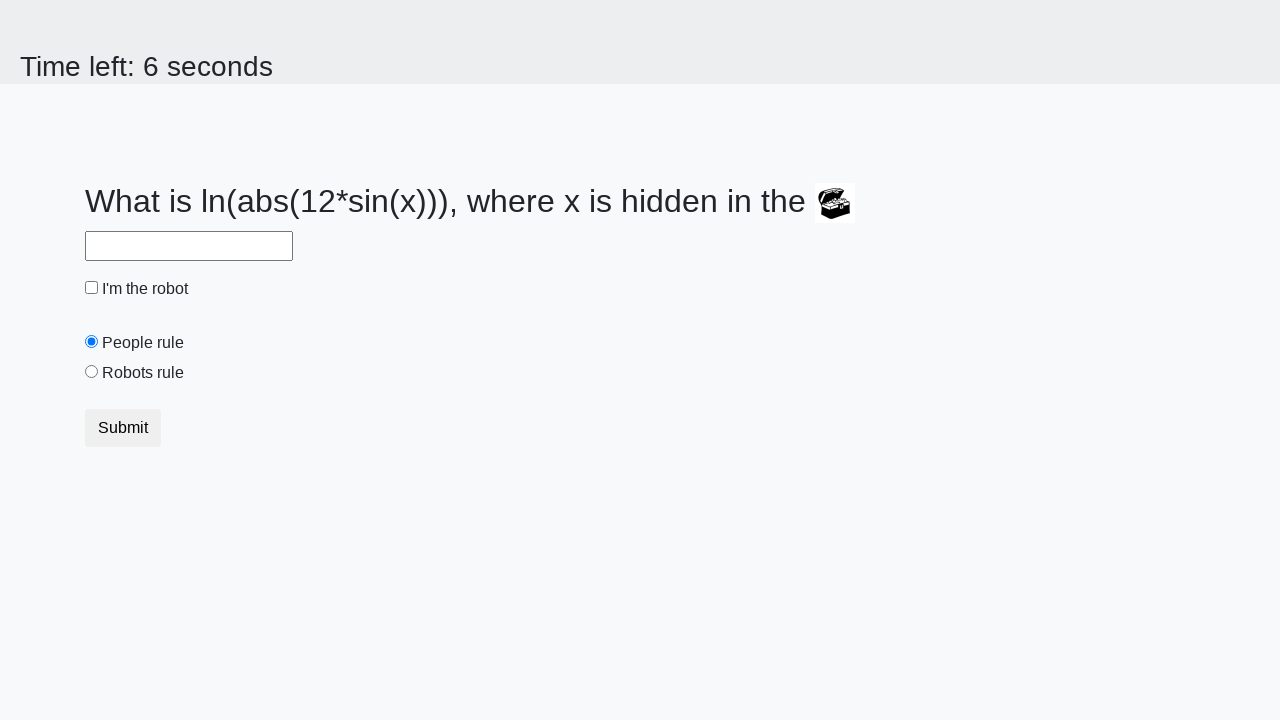

Filled answer field with calculated result on #answer
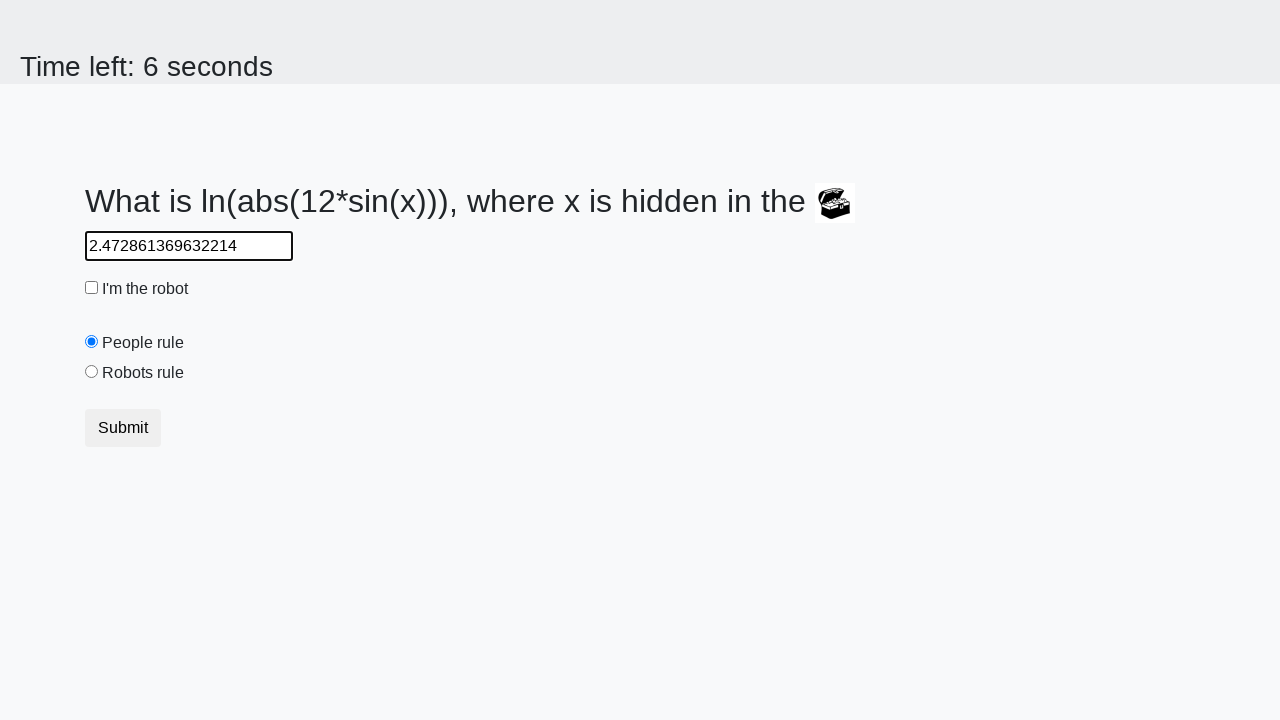

Clicked robot checkbox at (92, 288) on #robotCheckbox
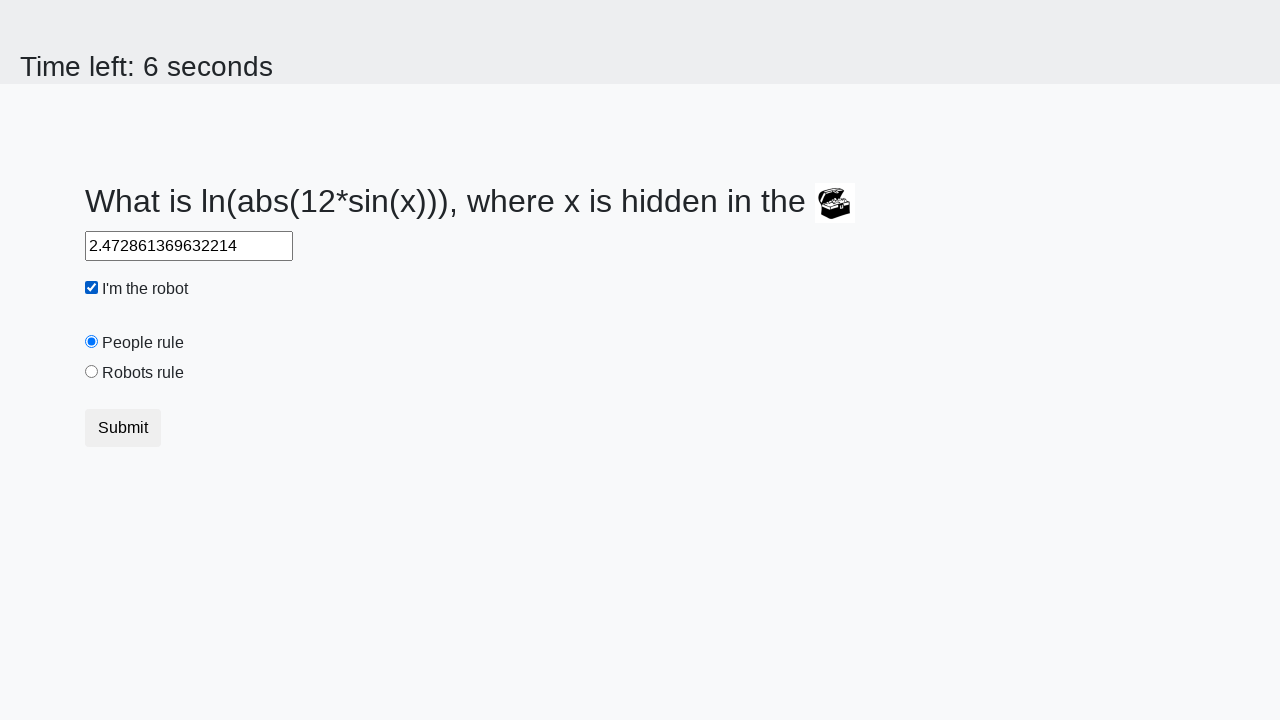

Selected robots rule radio button at (92, 372) on #robotsRule
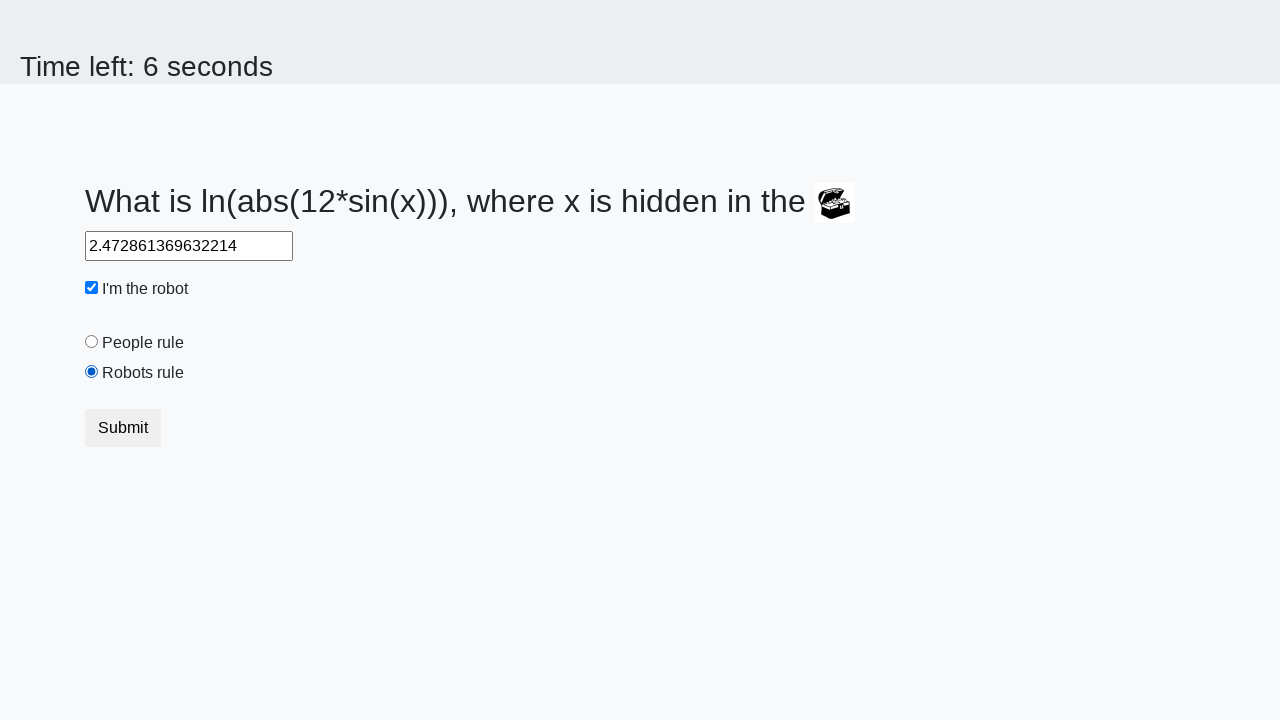

Submitted form with math captcha answer and selections at (123, 428) on button[type='submit']
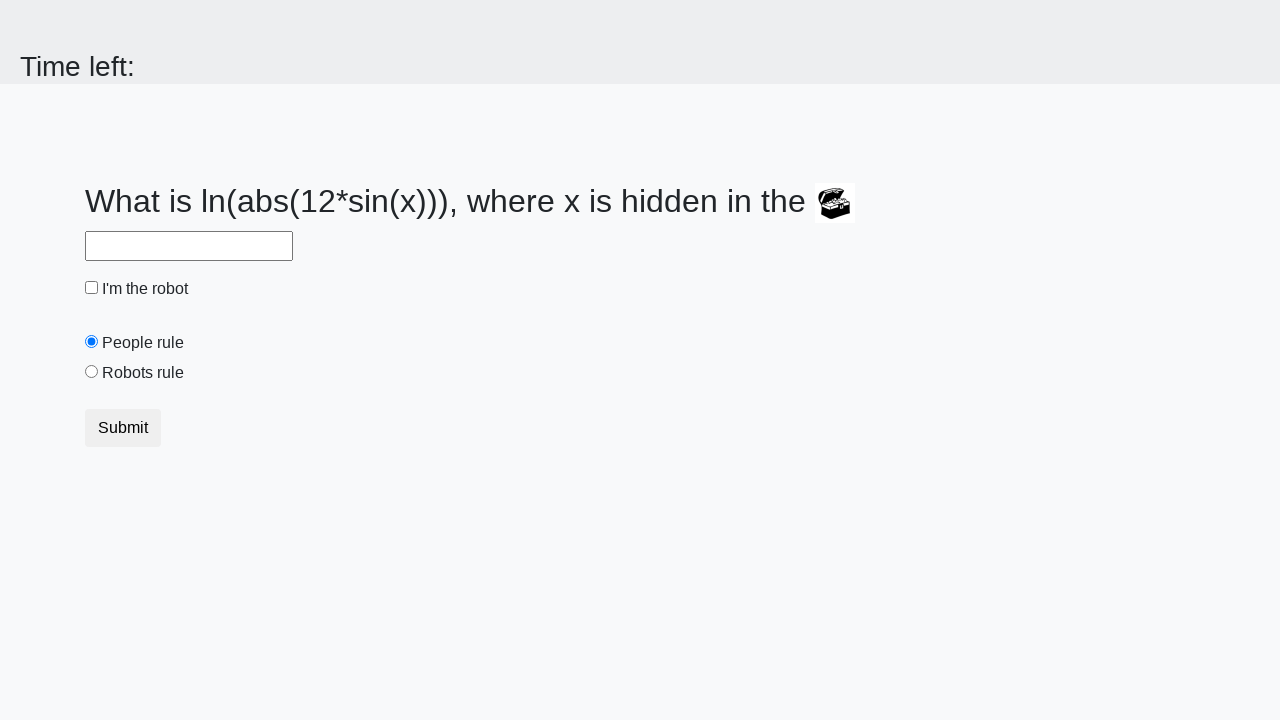

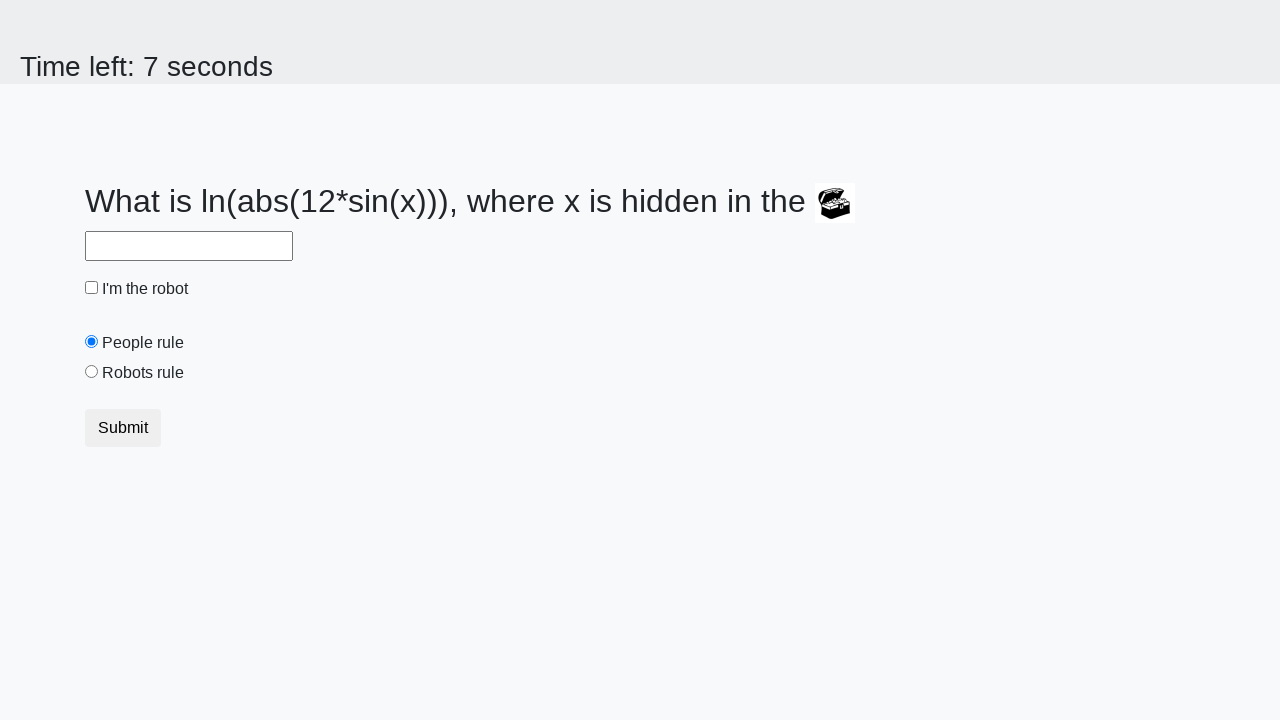